Tests opening a new browser tab by clicking on an "Open Tab" link and switching to the newly opened window

Starting URL: https://rahulshettyacademy.com/AutomationPractice/

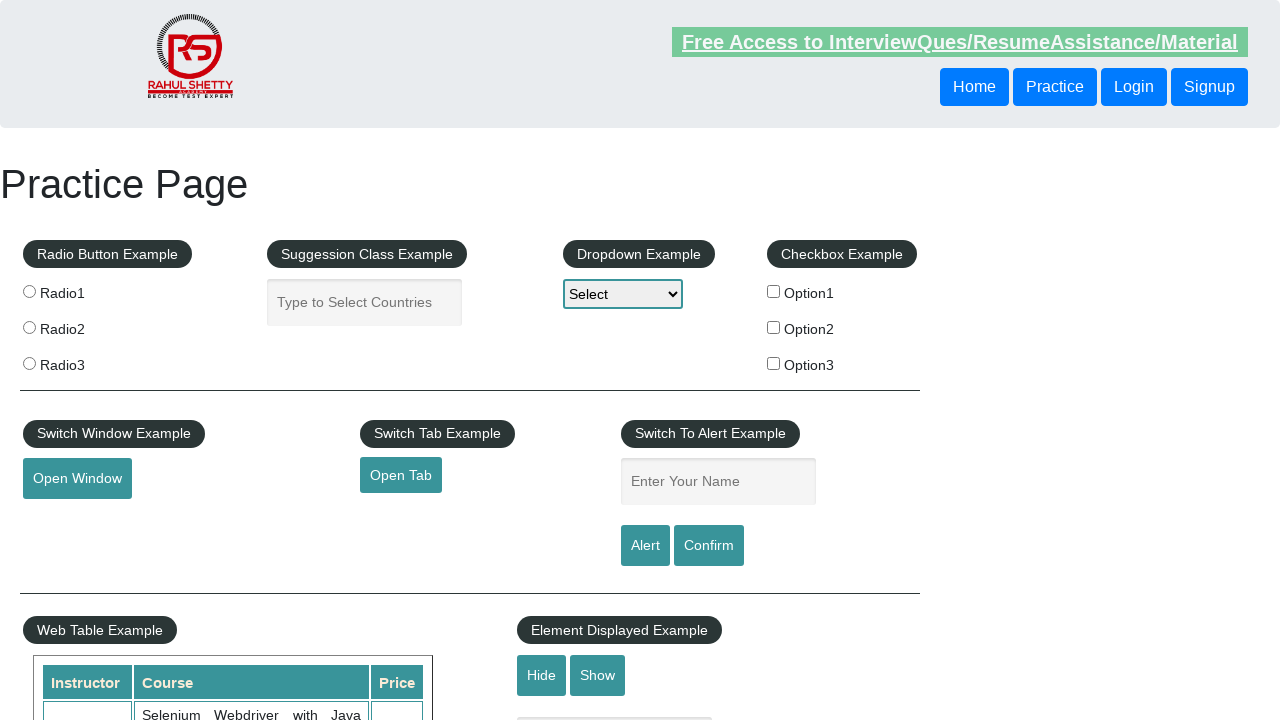

Clicked 'Open Tab' link to open a new browser tab at (401, 475) on #opentab
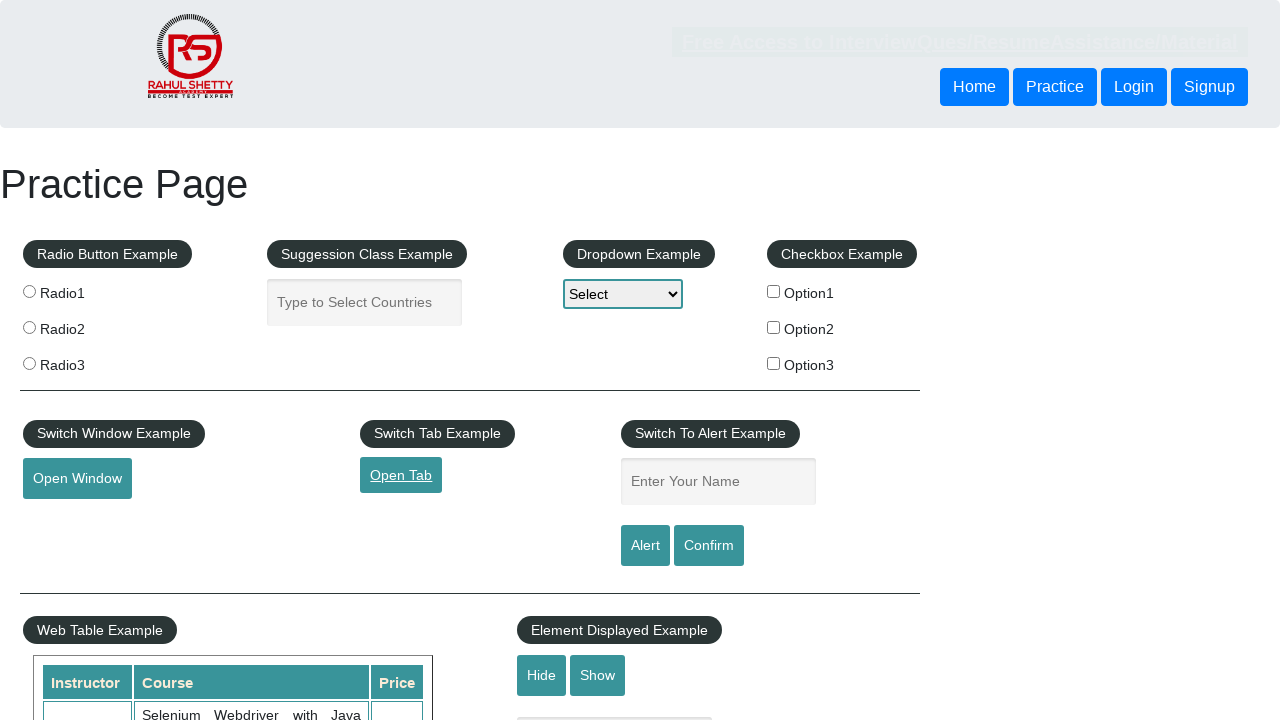

Retrieved the newly opened page/tab
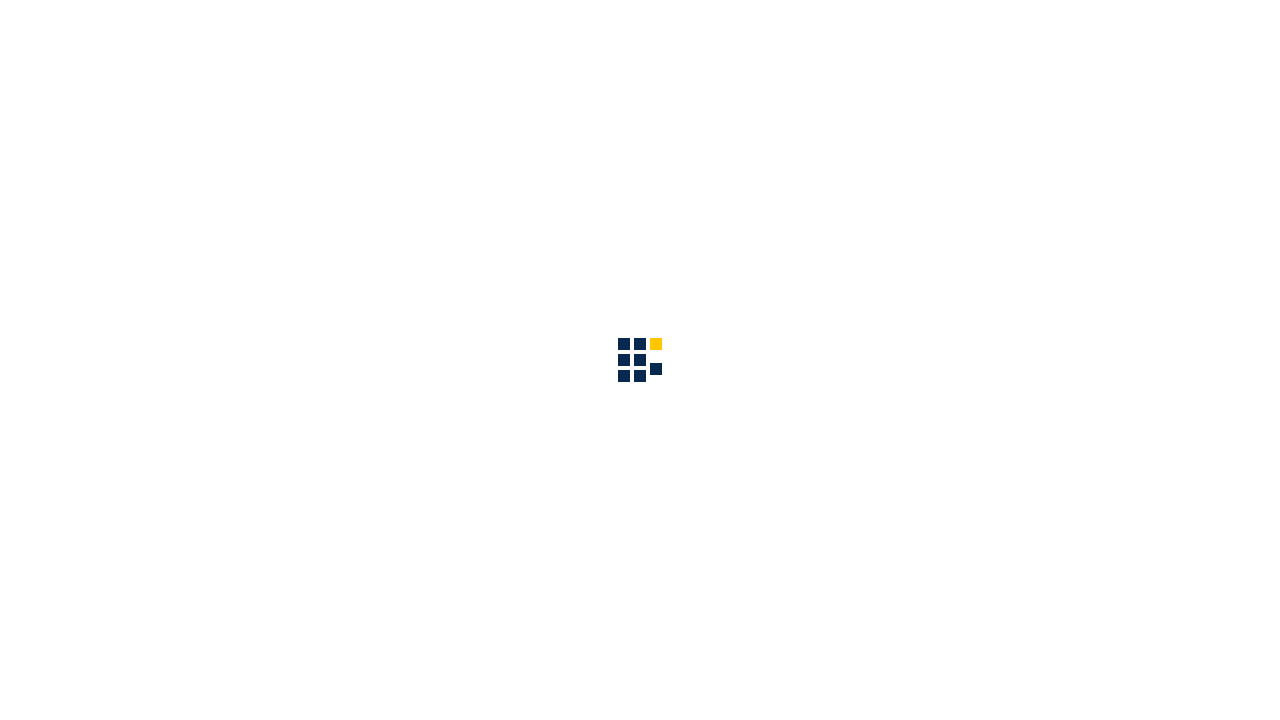

New page loaded successfully
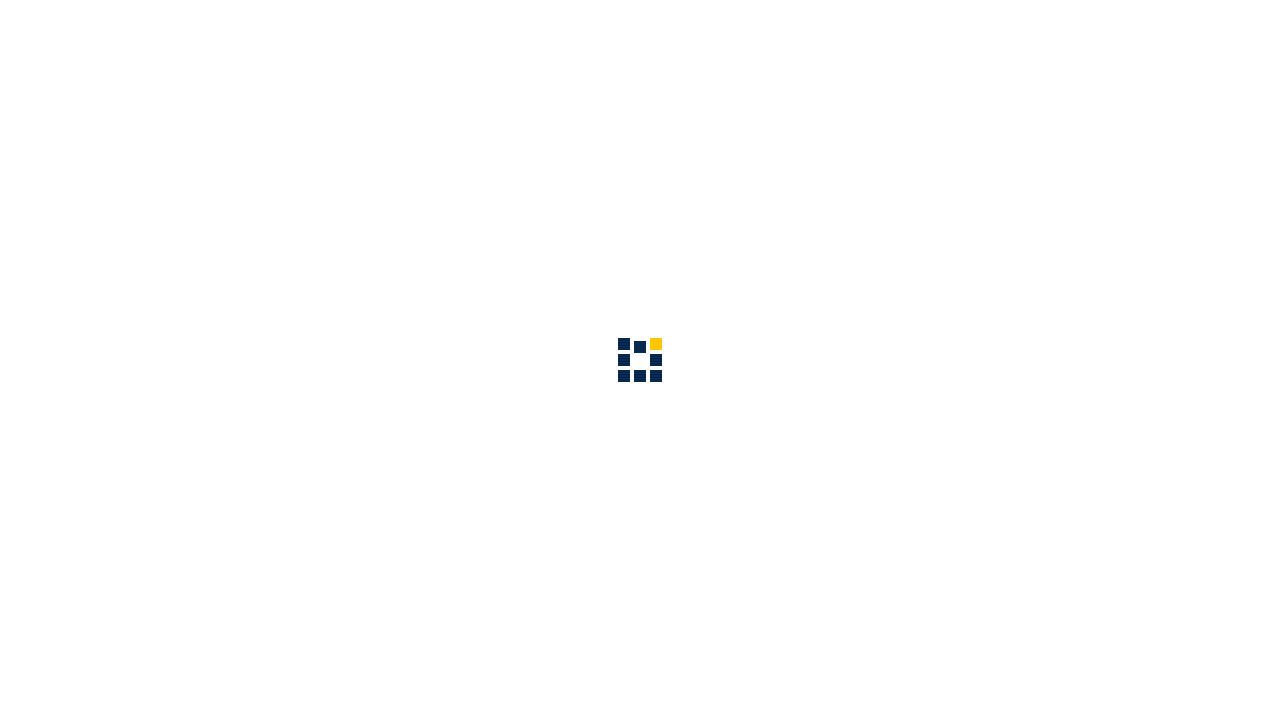

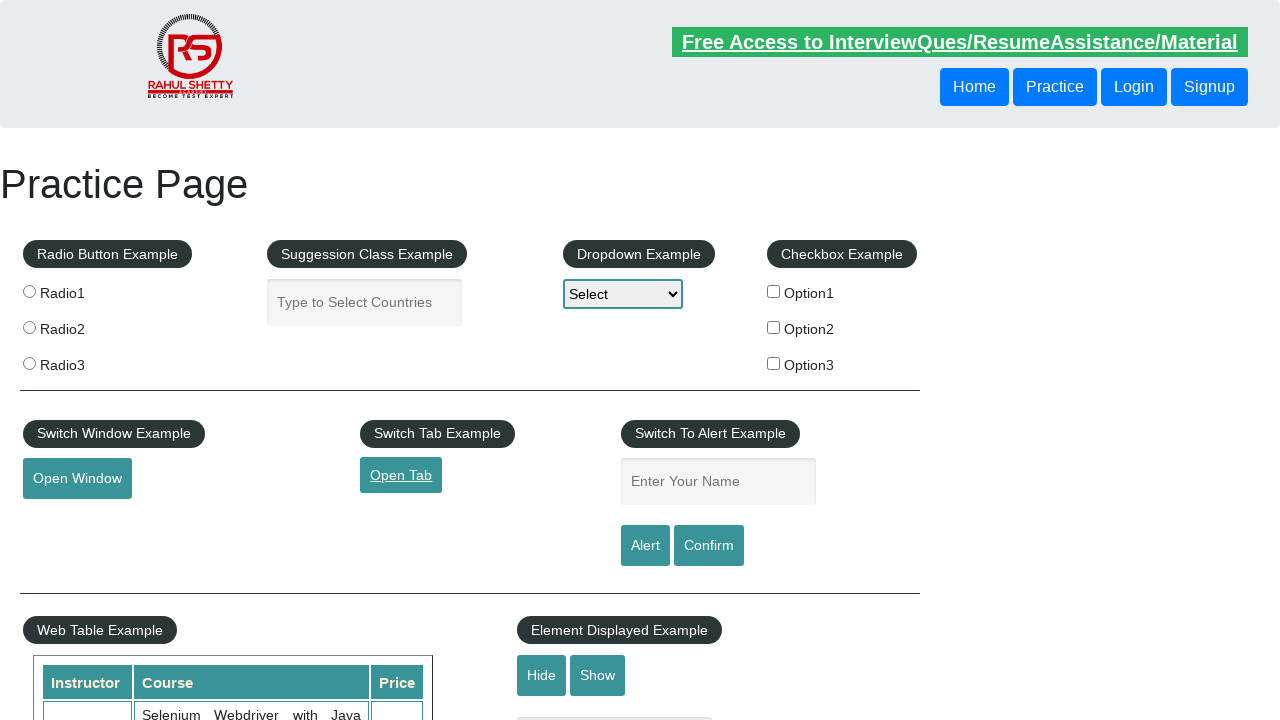